Tests browser window functionality by clicking buttons to open new windows and message windows, then handles multiple browser window contexts

Starting URL: https://demoqa.com/browser-windows

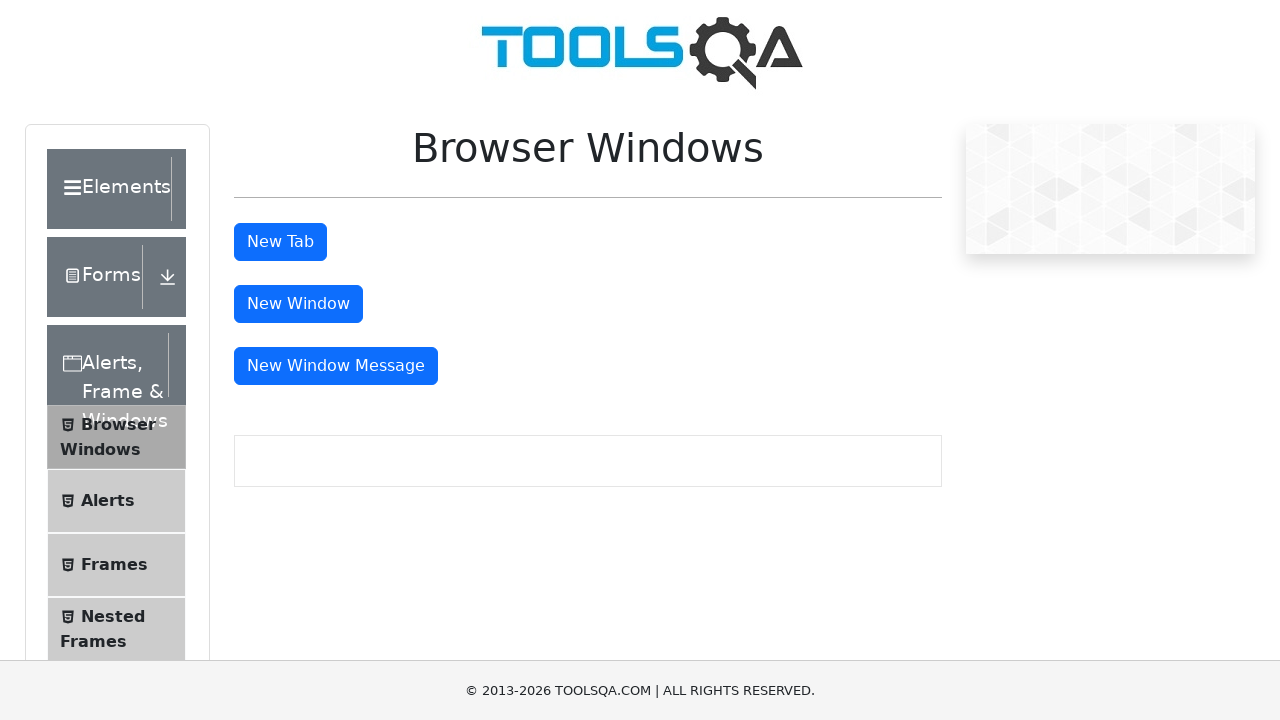

Clicked 'New Window' button to open a new browser window at (298, 304) on #windowButton
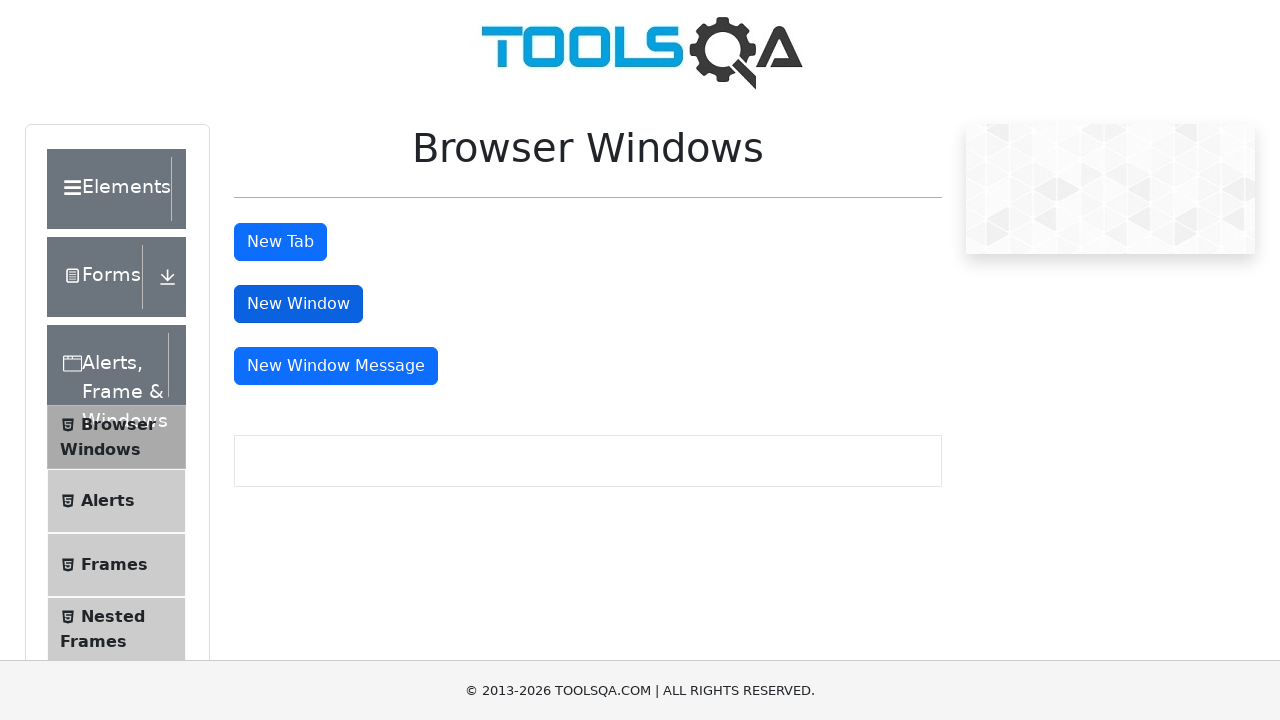

Waited for new window to open
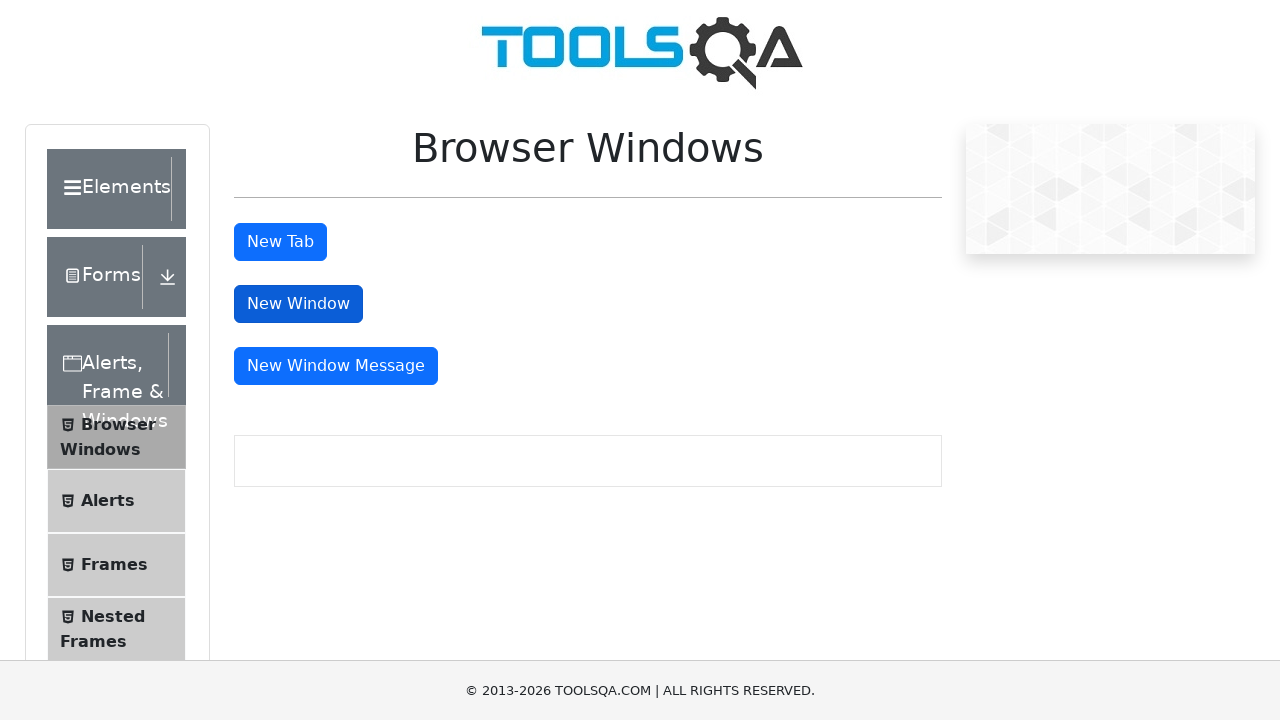

Clicked 'New Window Message' button to open a message window at (336, 366) on #messageWindowButton
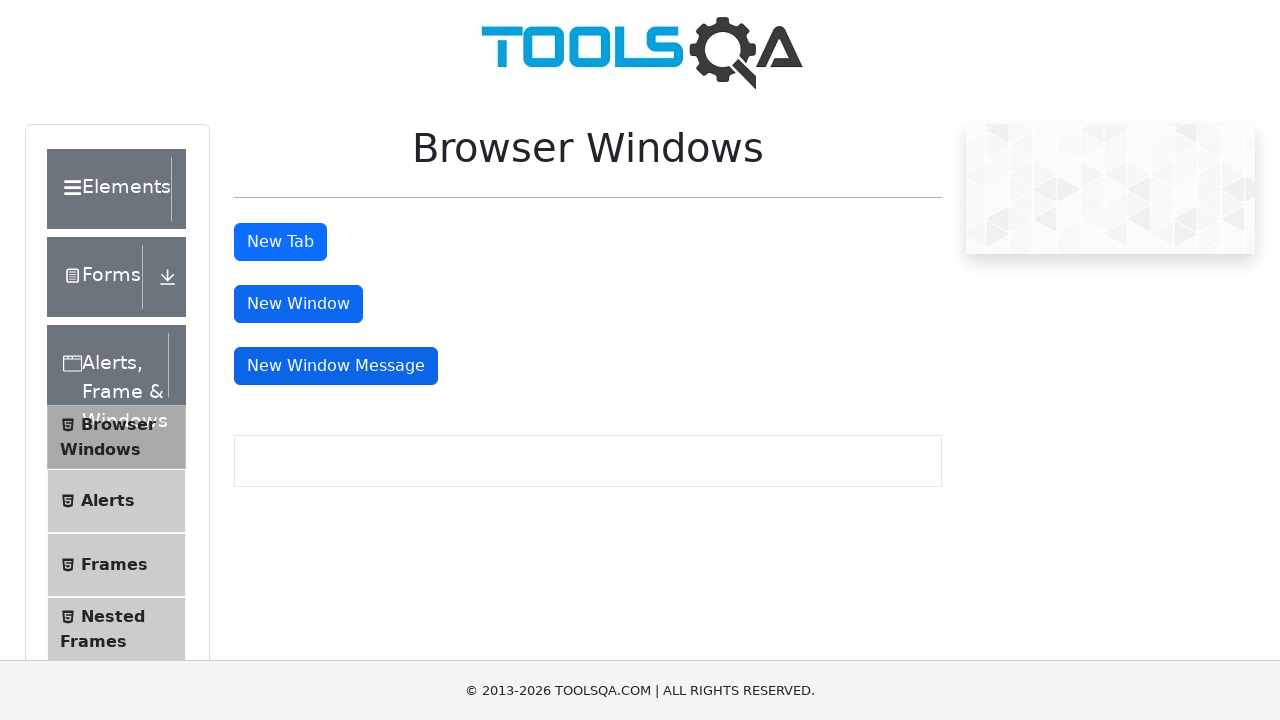

Waited for message window to open
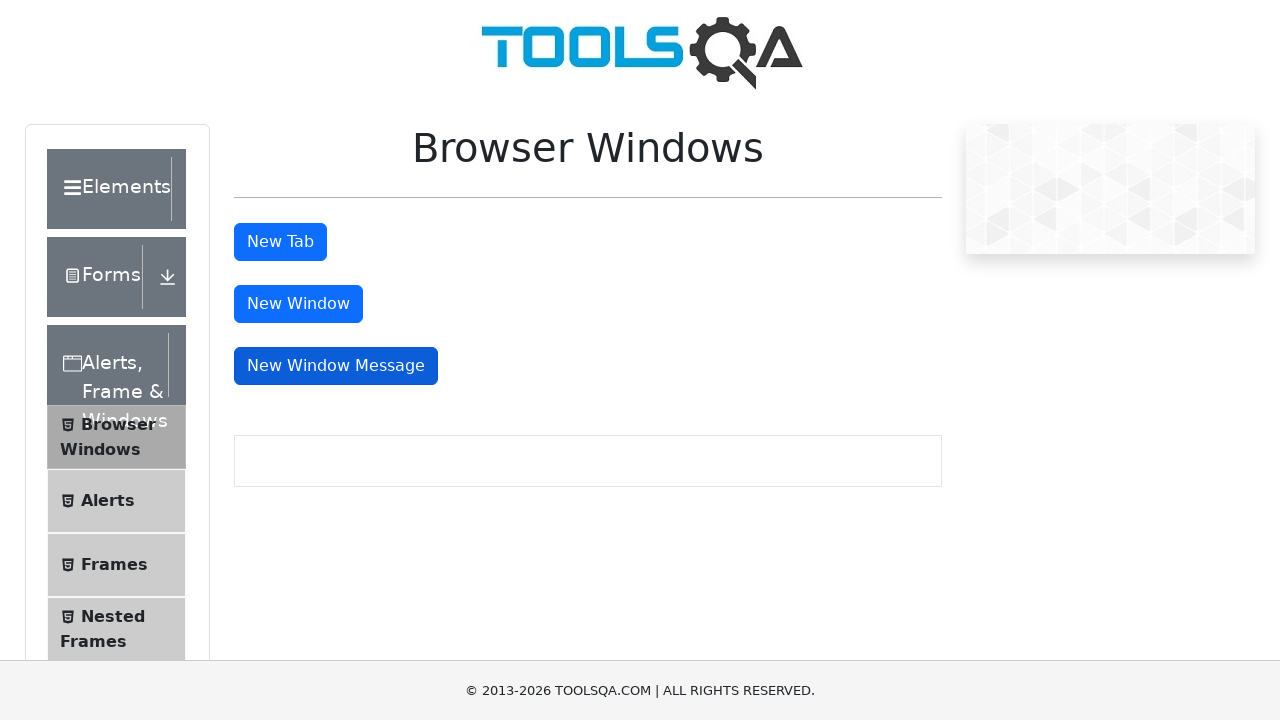

Retrieved all 3 open pages/windows from context
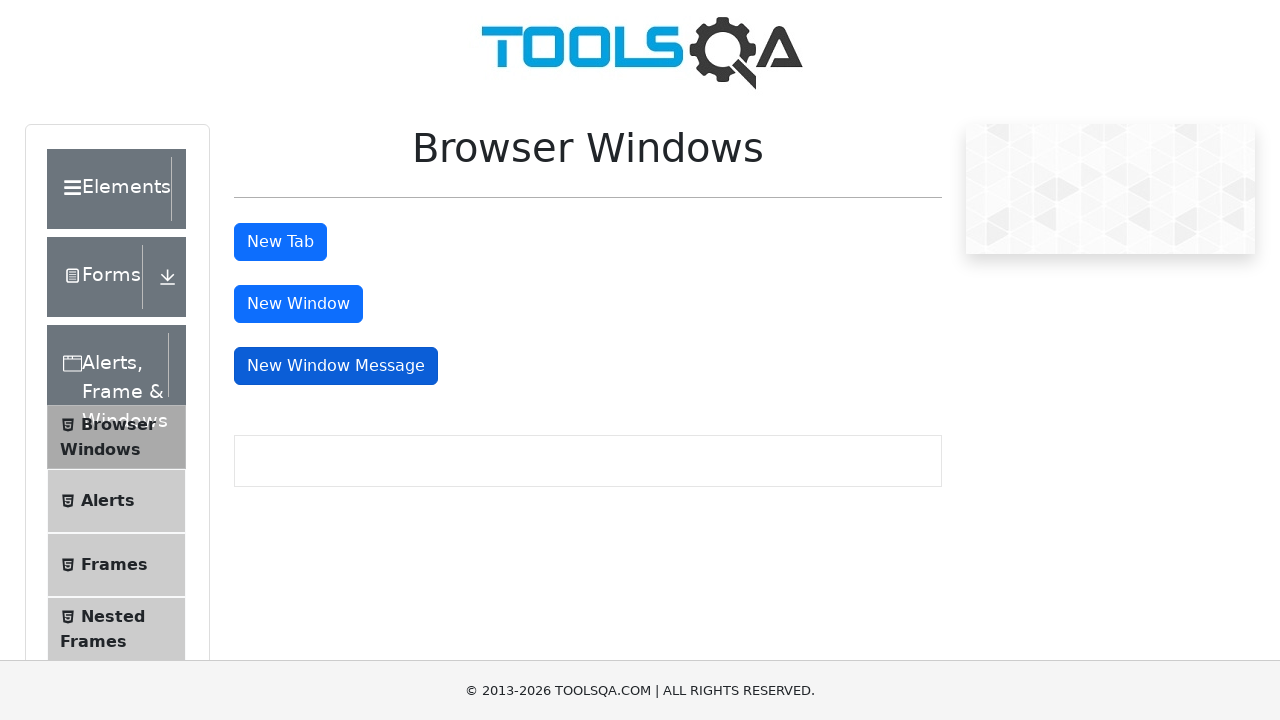

Brought window 1 to front and made it active
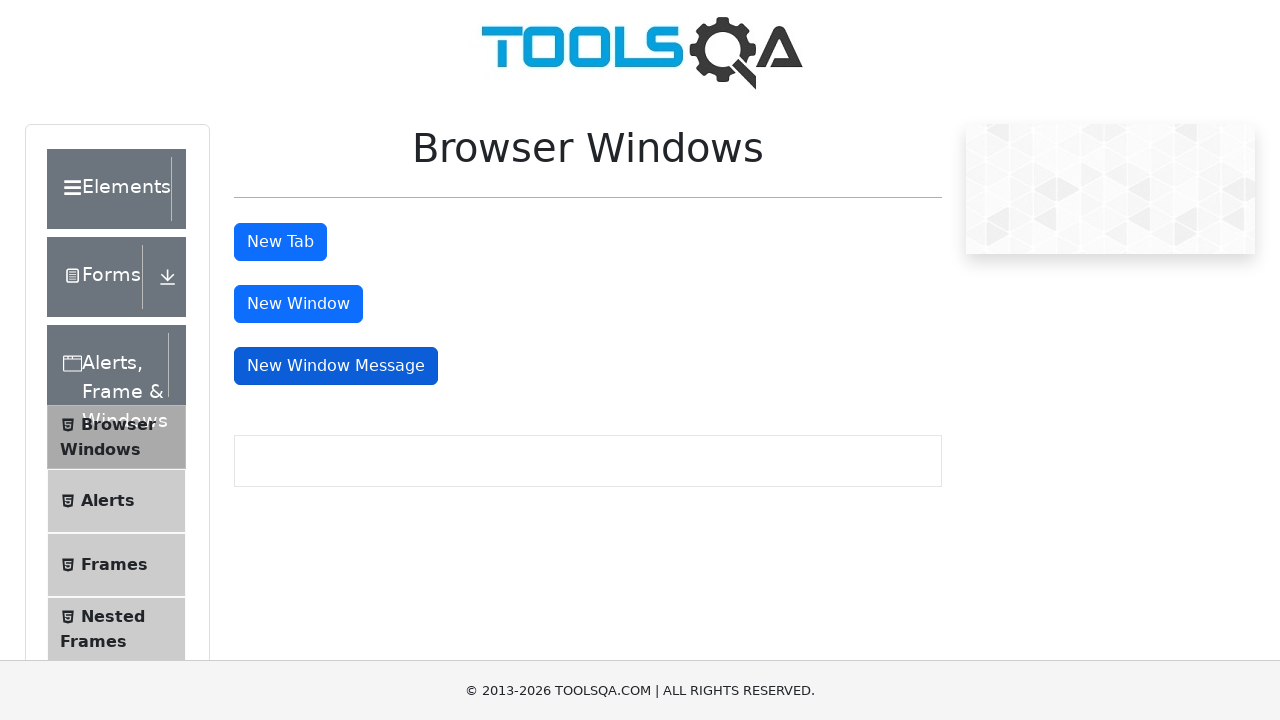

Brought window 2 to front and made it active
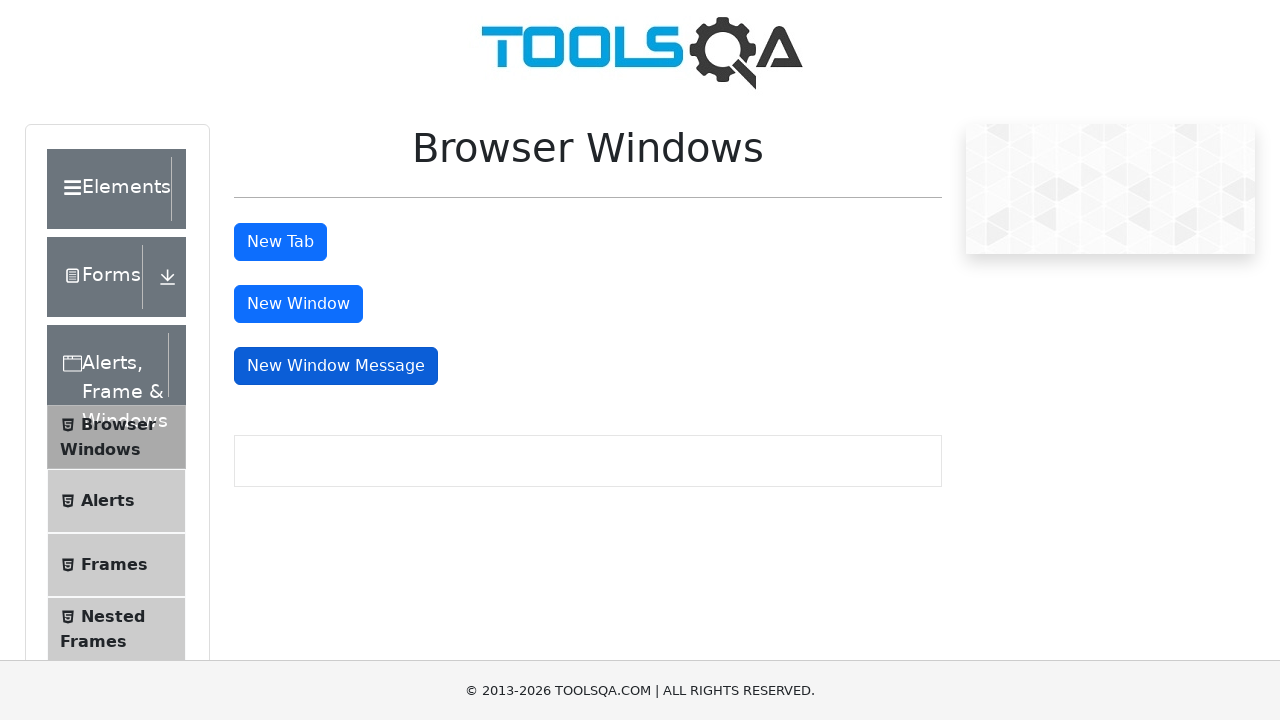

Brought window 3 to front and made it active
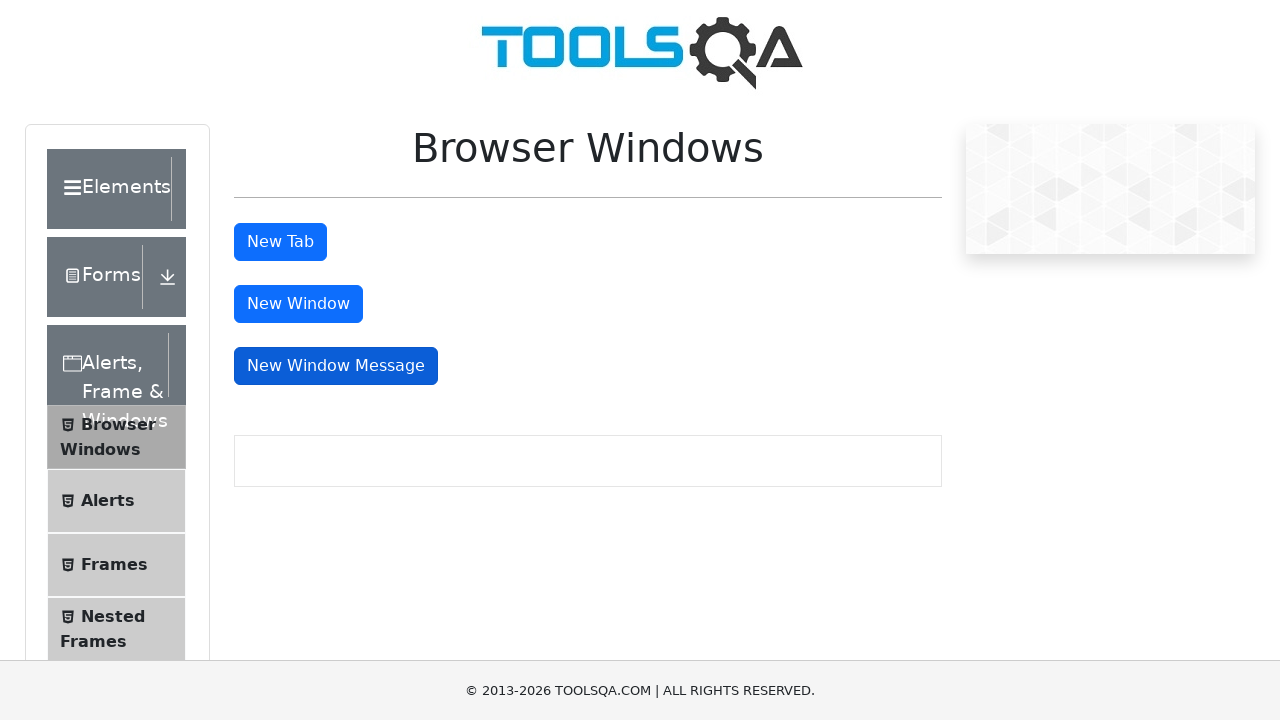

Closed an additional browser window
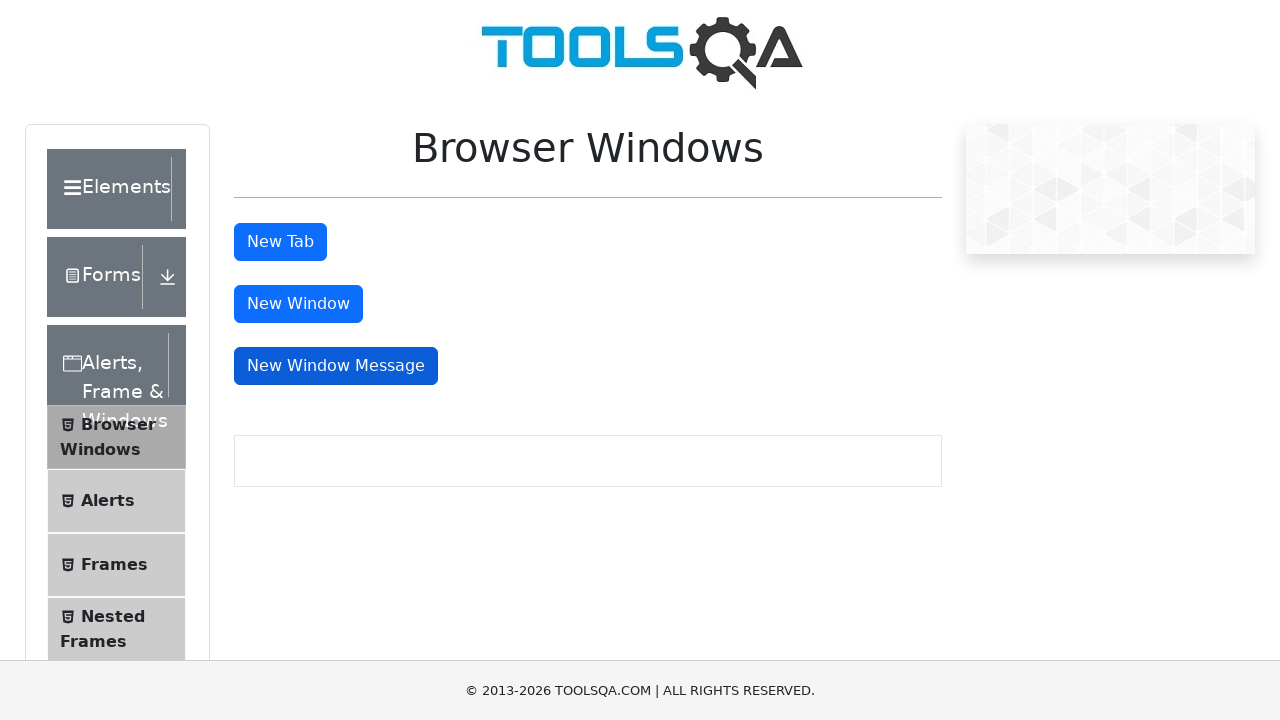

Closed an additional browser window
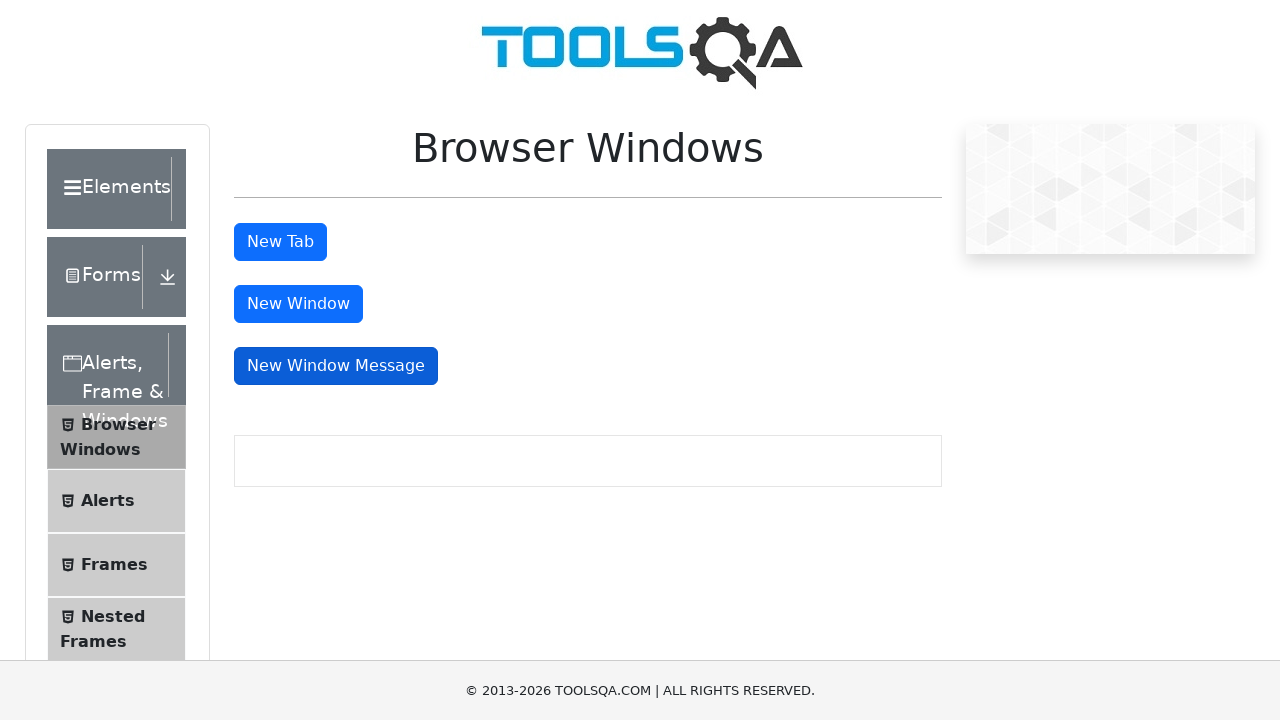

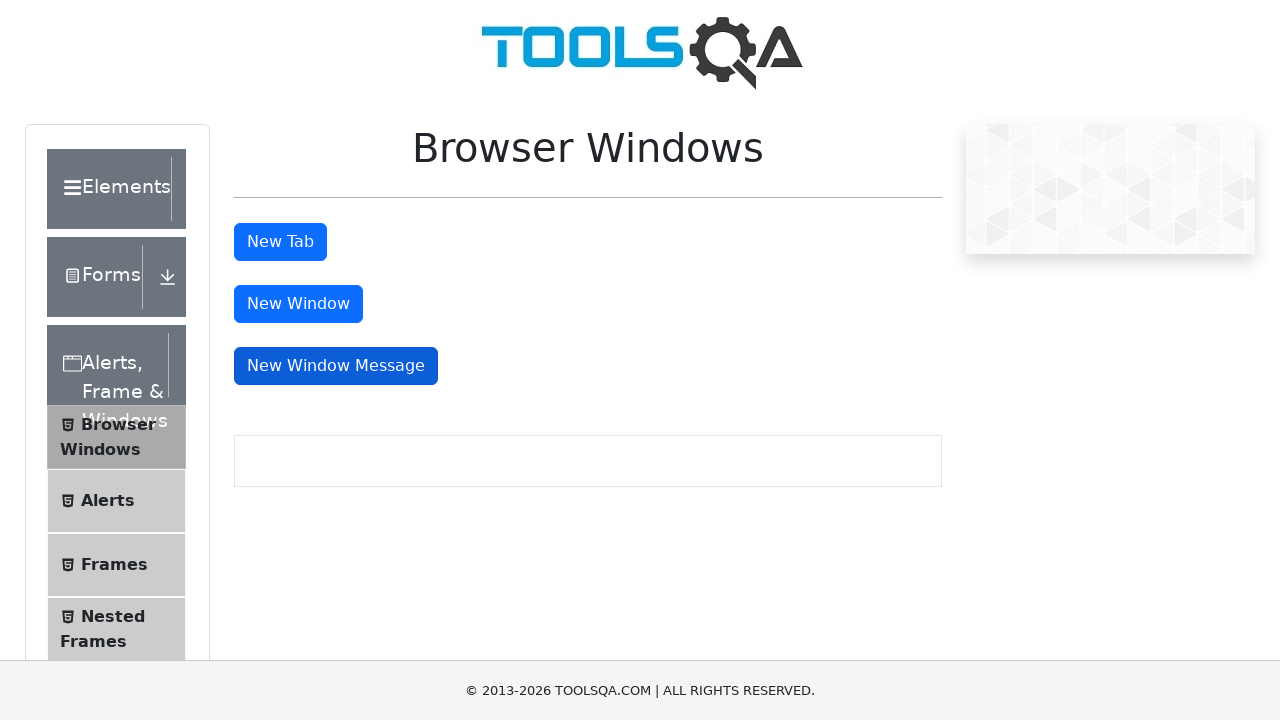